Tests e-commerce functionality by searching for products containing 'ca', adding Cashews to cart, navigating to cart, and placing an order

Starting URL: https://rahulshettyacademy.com/seleniumPractise/#/

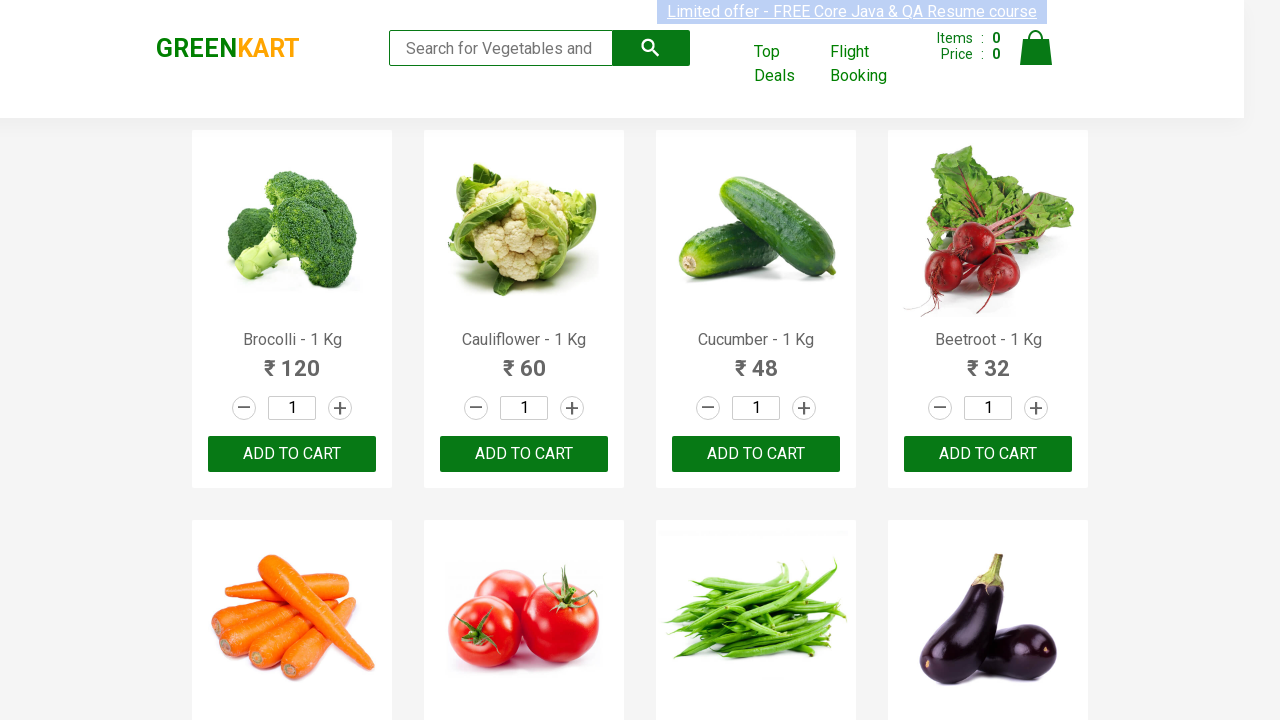

Filled search field with 'ca' to find products on .search-keyword
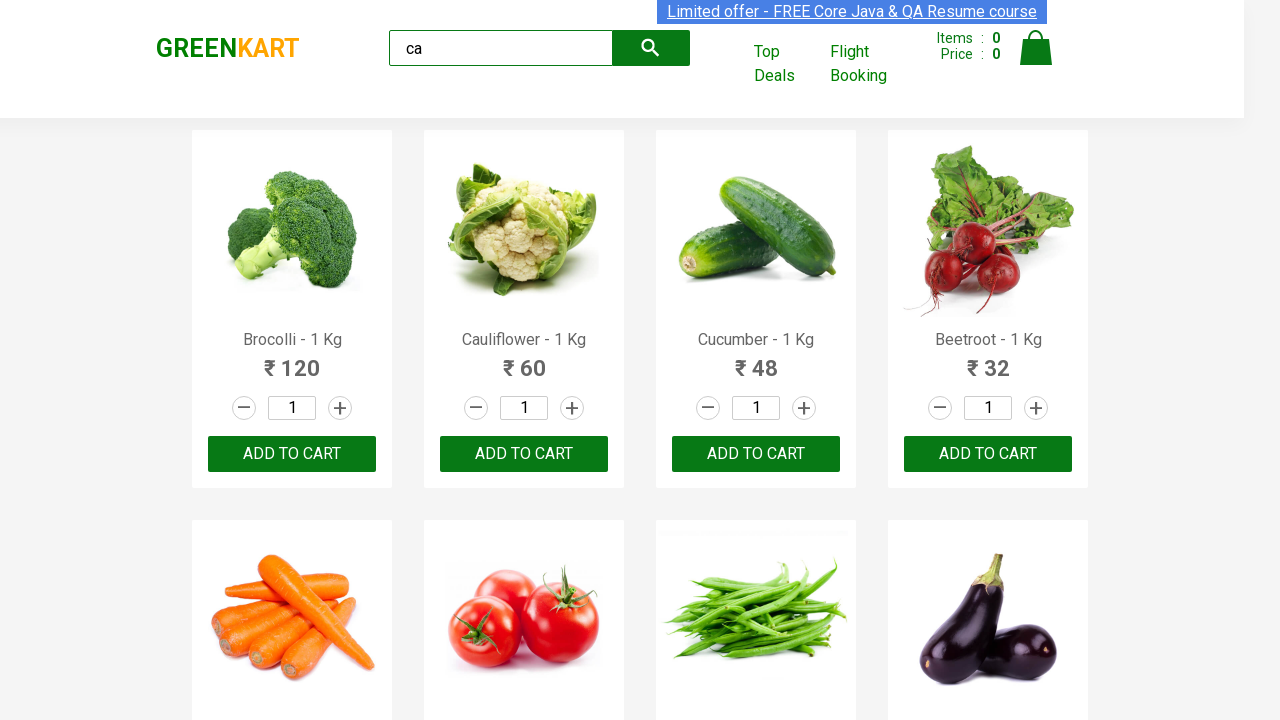

Waited for search results to load
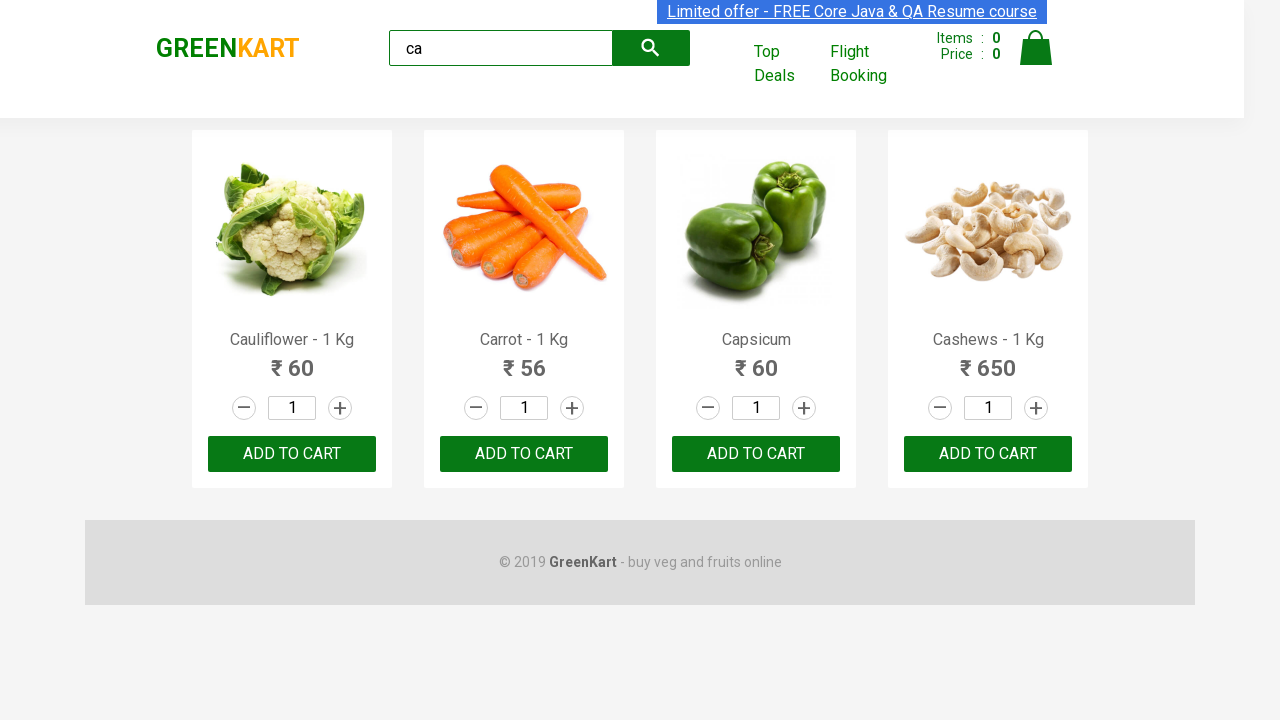

Located all products on the page
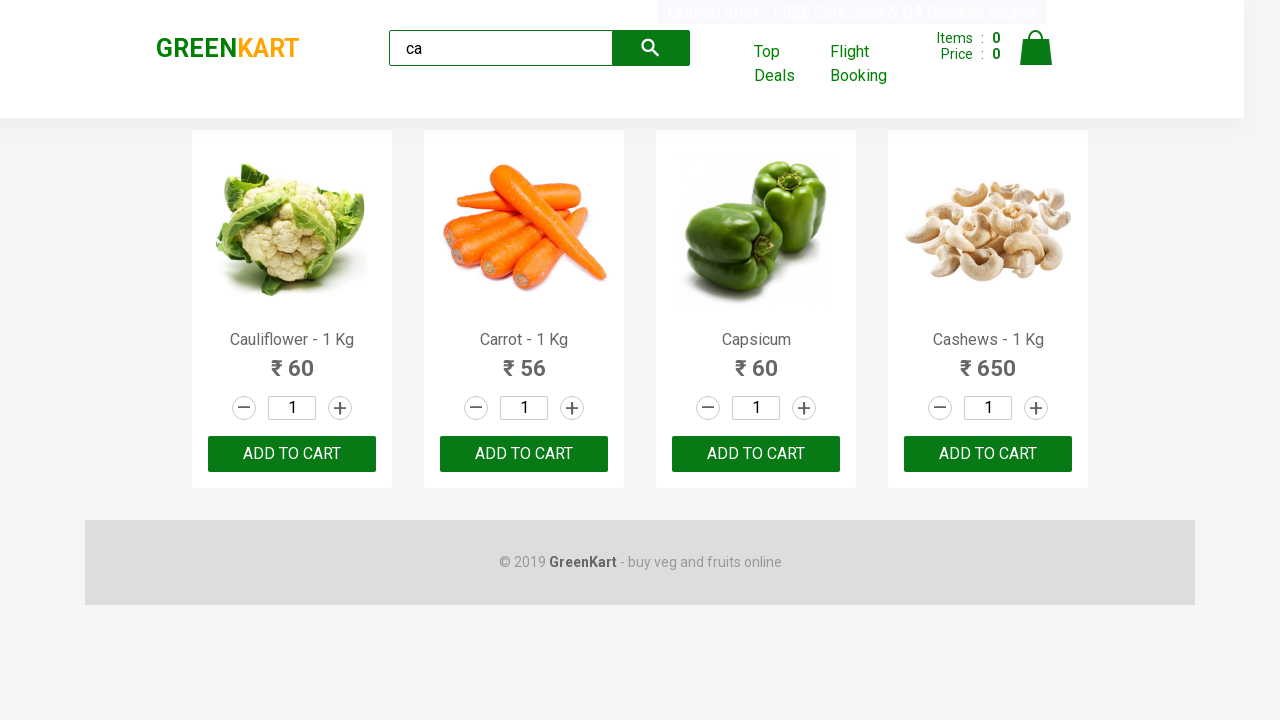

Added Cashews to cart at (988, 454) on .products .product >> nth=3 >> button
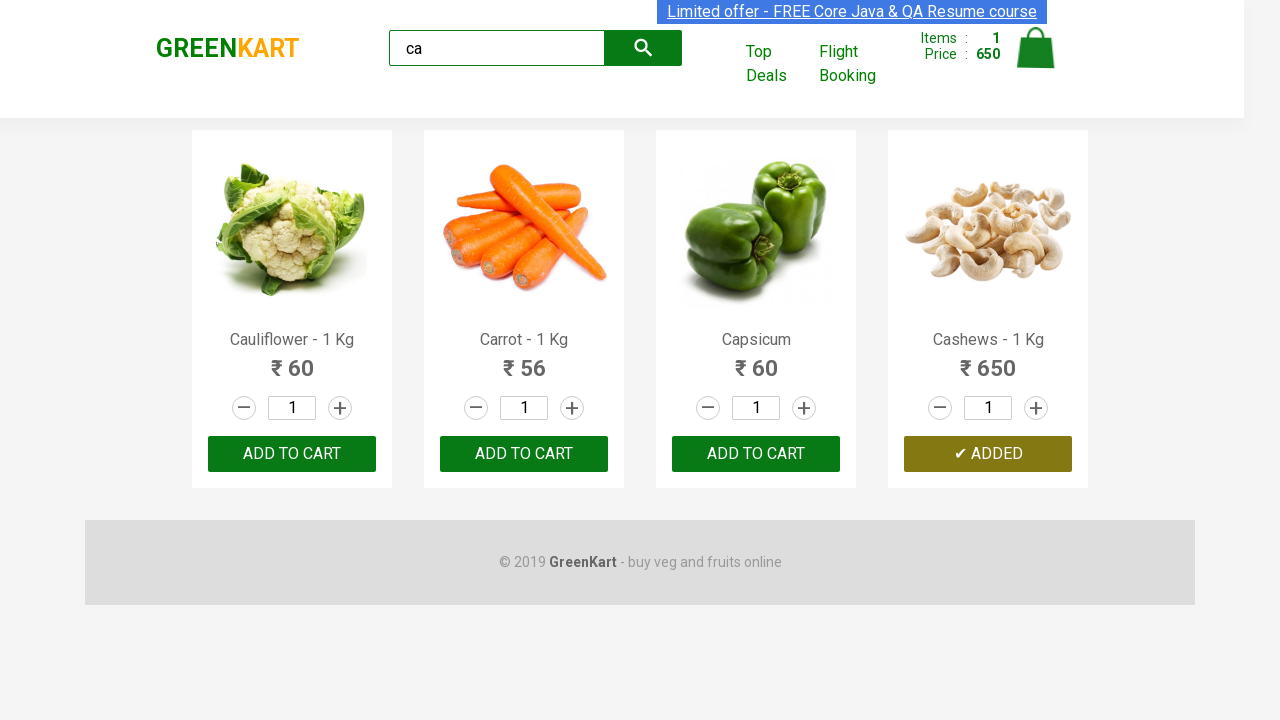

Clicked cart icon to view cart at (1036, 48) on .cart-icon > img
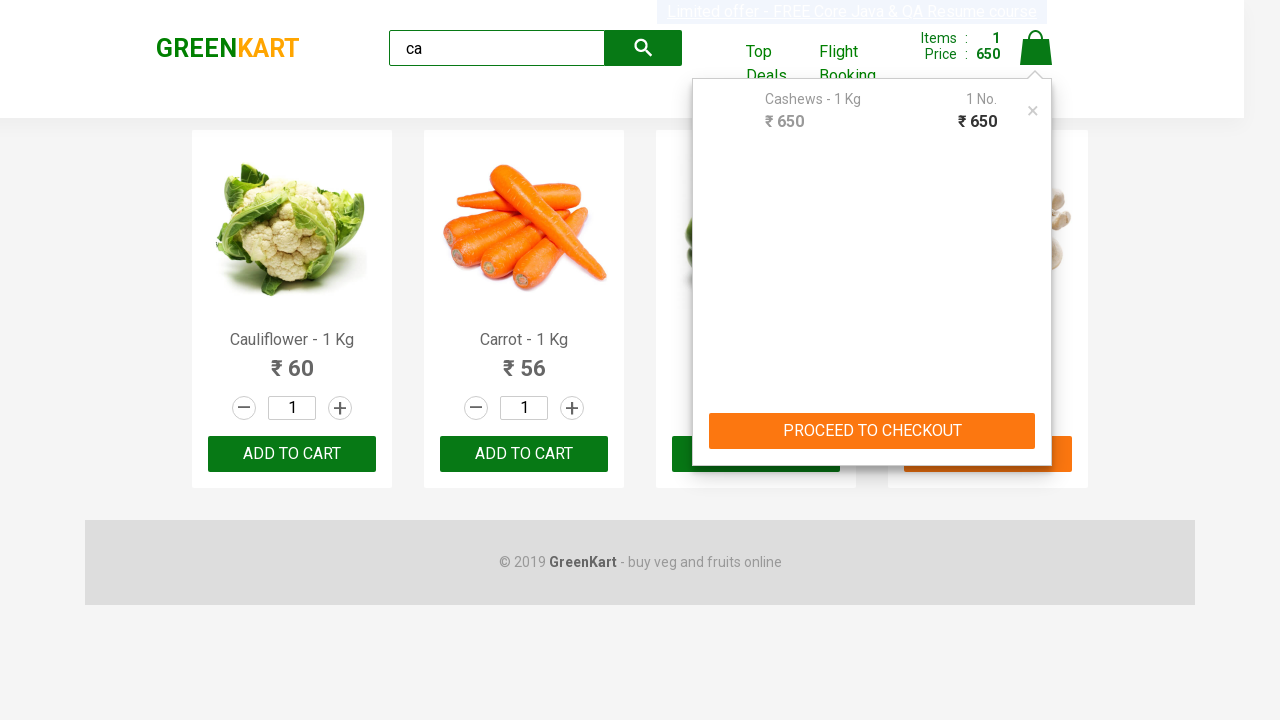

Navigated to cart page
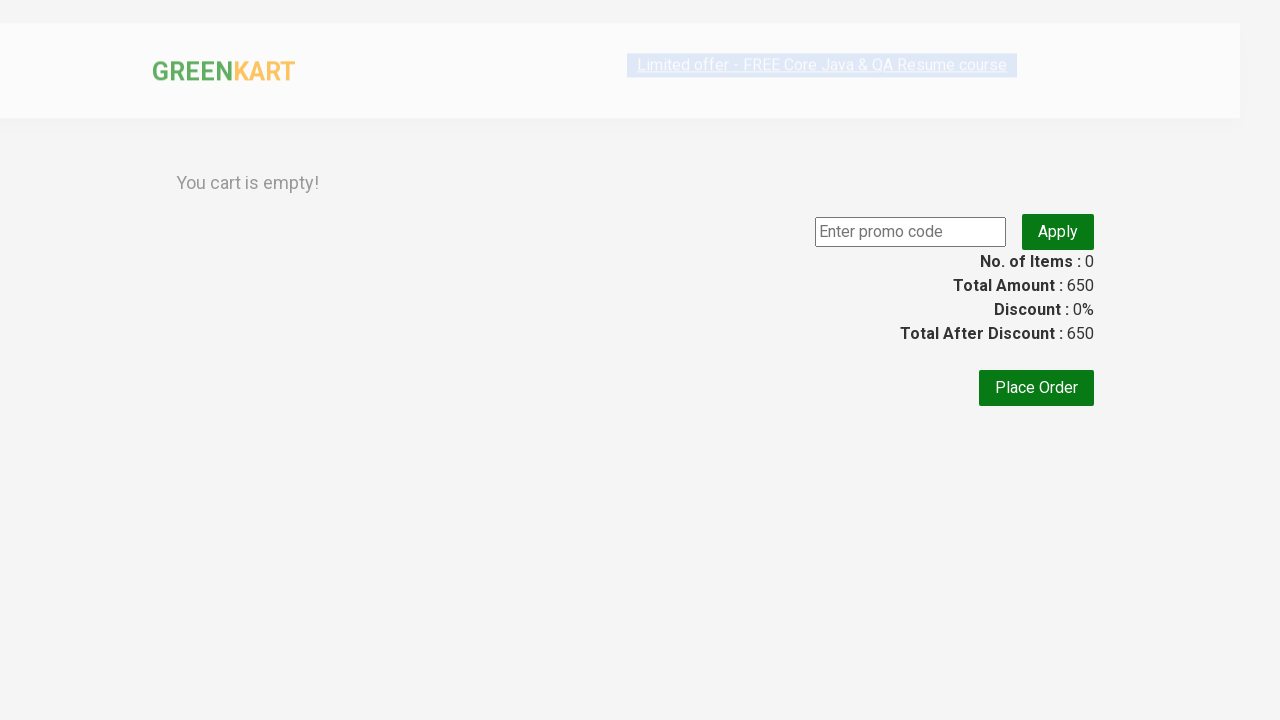

Clicked Place Order button to complete purchase at (1036, 560) on text=Place Order
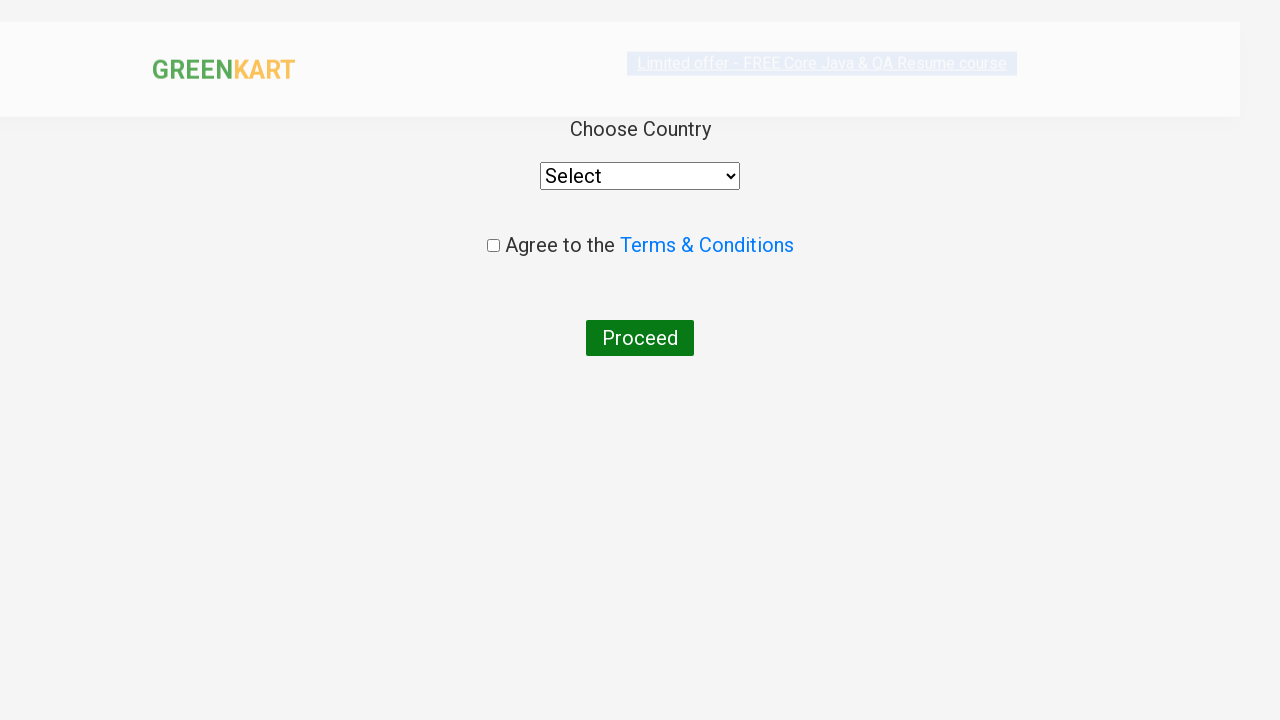

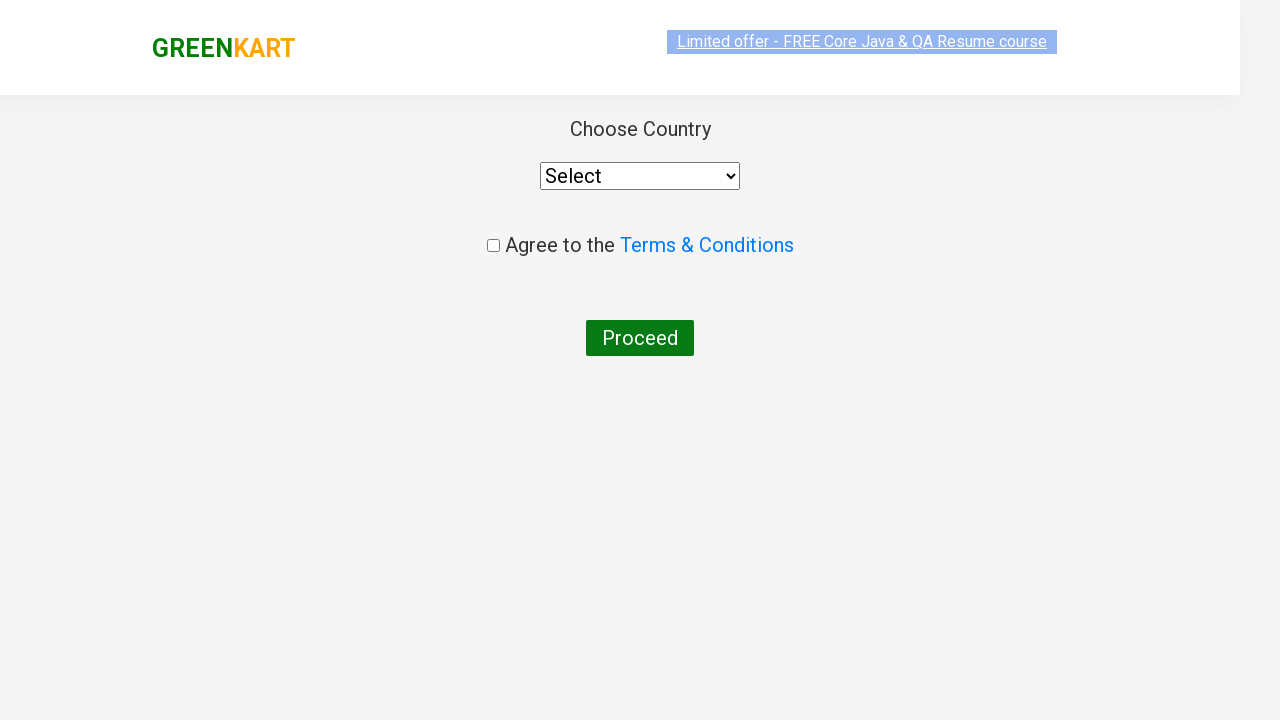